Tests USPS website navigation by hovering over the "Send" tab menu and clicking on "Look Up a ZIP Code" link

Starting URL: https://www.usps.com

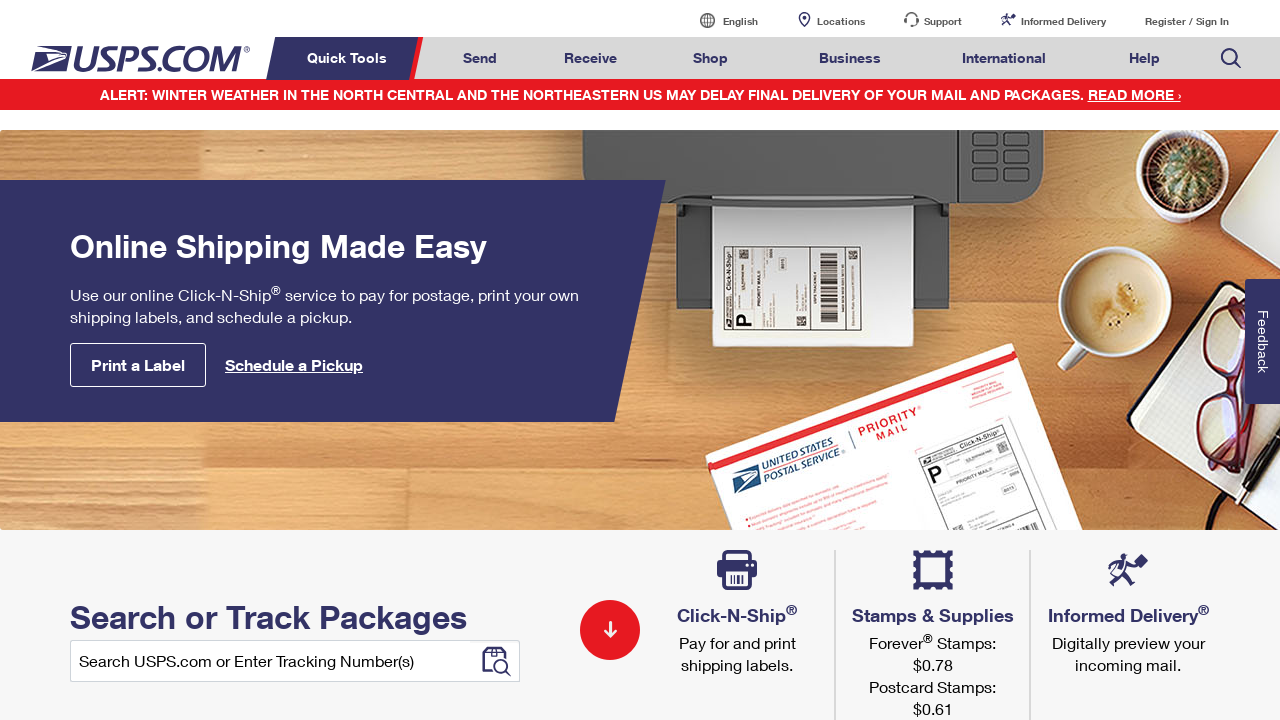

Hovered over the 'Send' tab to reveal dropdown menu at (480, 58) on xpath=//*[text()='Send']
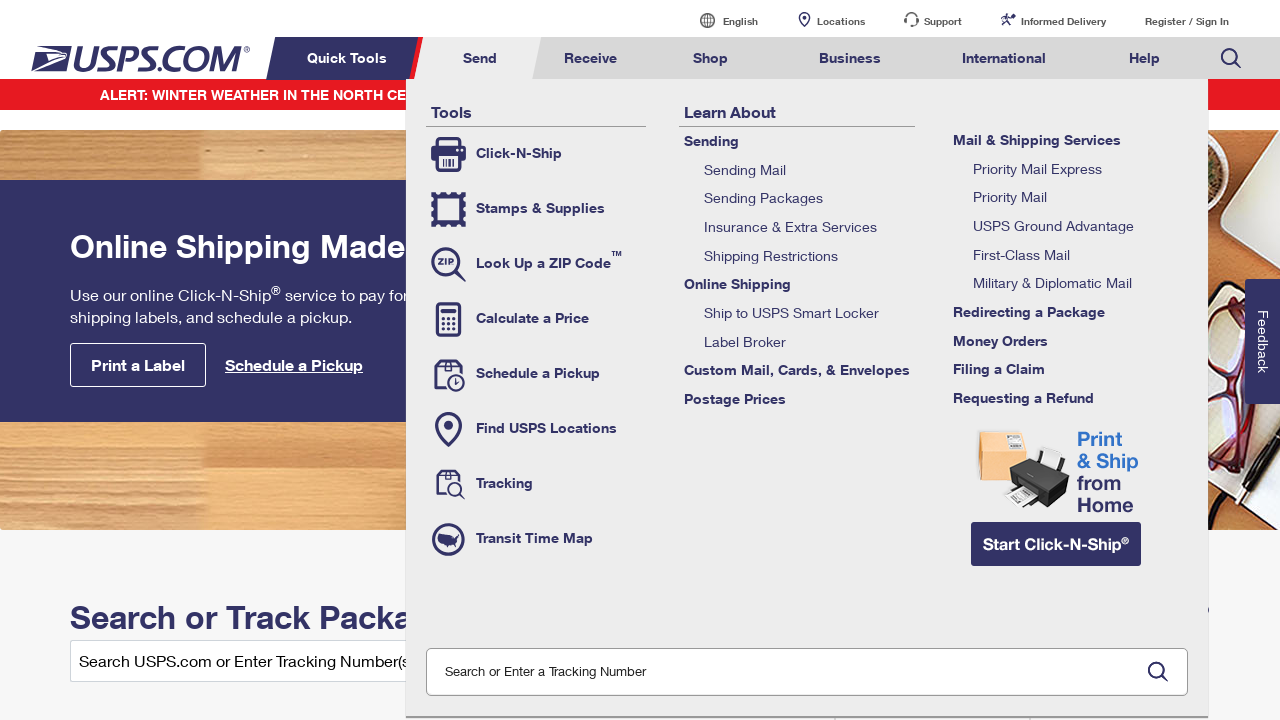

Clicked on 'Look Up a ZIP Code' link at (536, 264) on xpath=//*[text()='Look Up a ZIP Code']
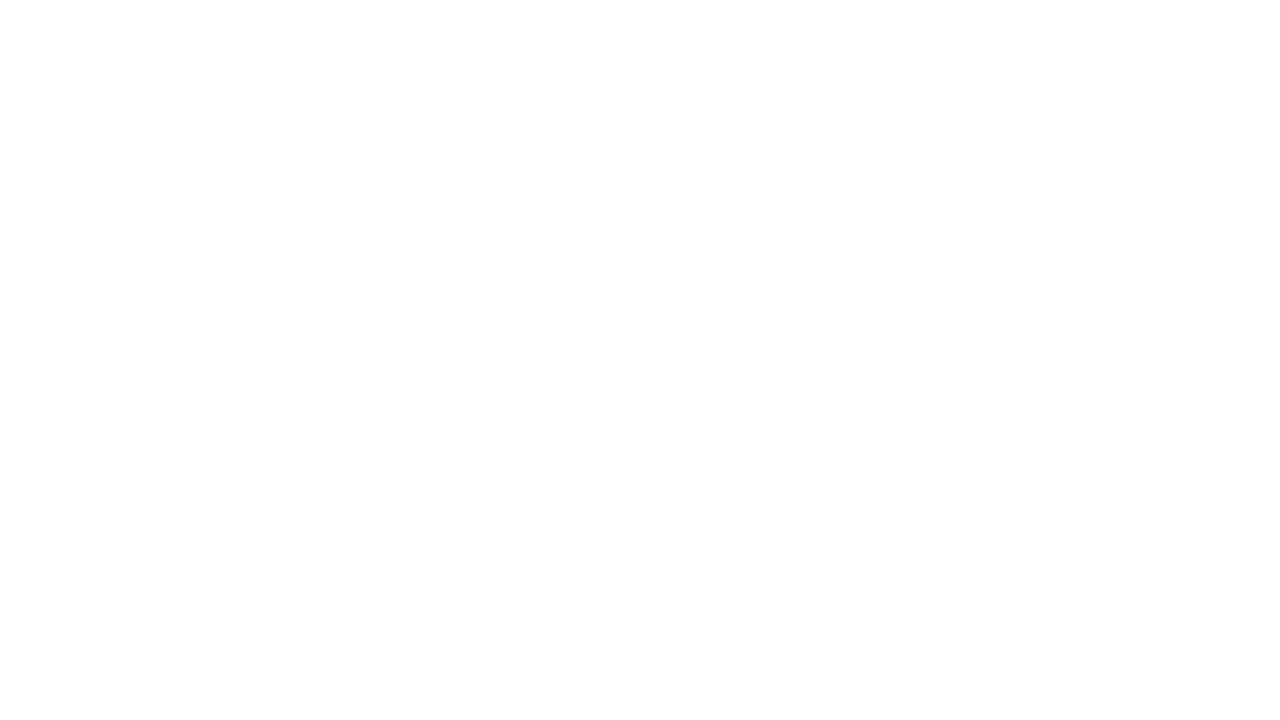

Waited for ZIP code lookup page to load (domcontentloaded state)
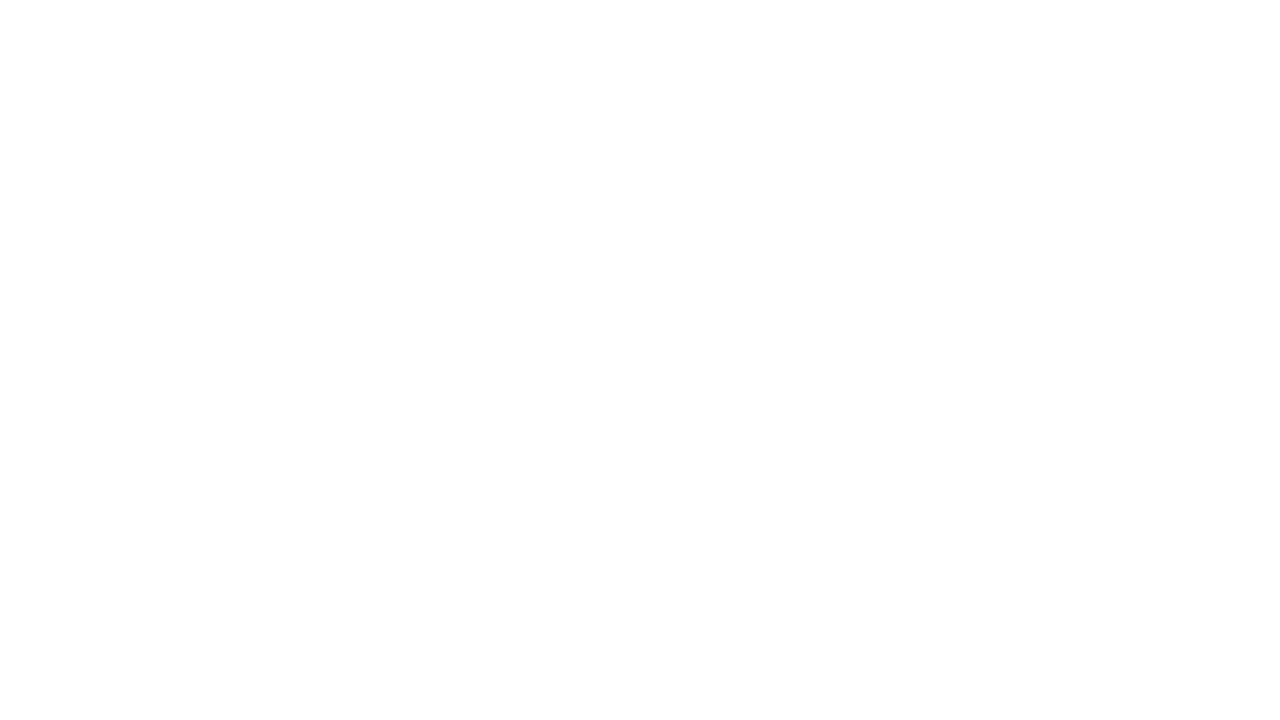

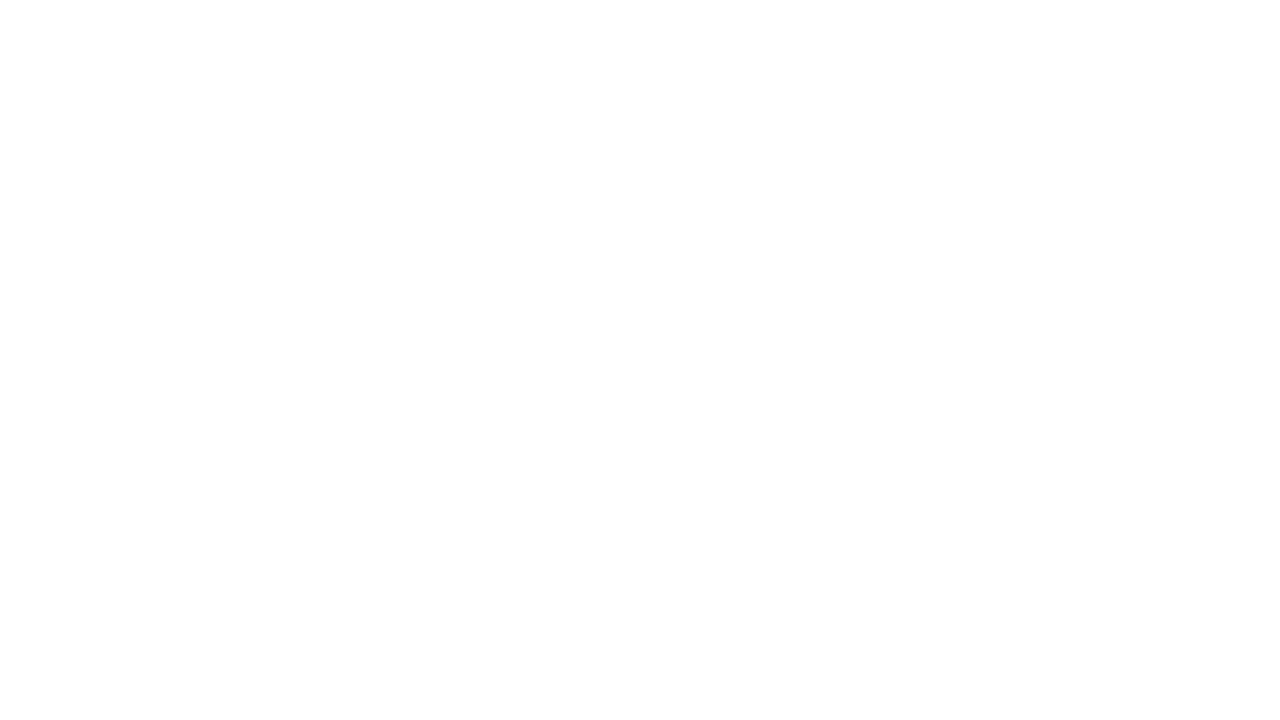